Tests the search functionality on python.org by entering "pycon" in the search box and submitting the search form to verify results are returned.

Starting URL: https://www.python.org

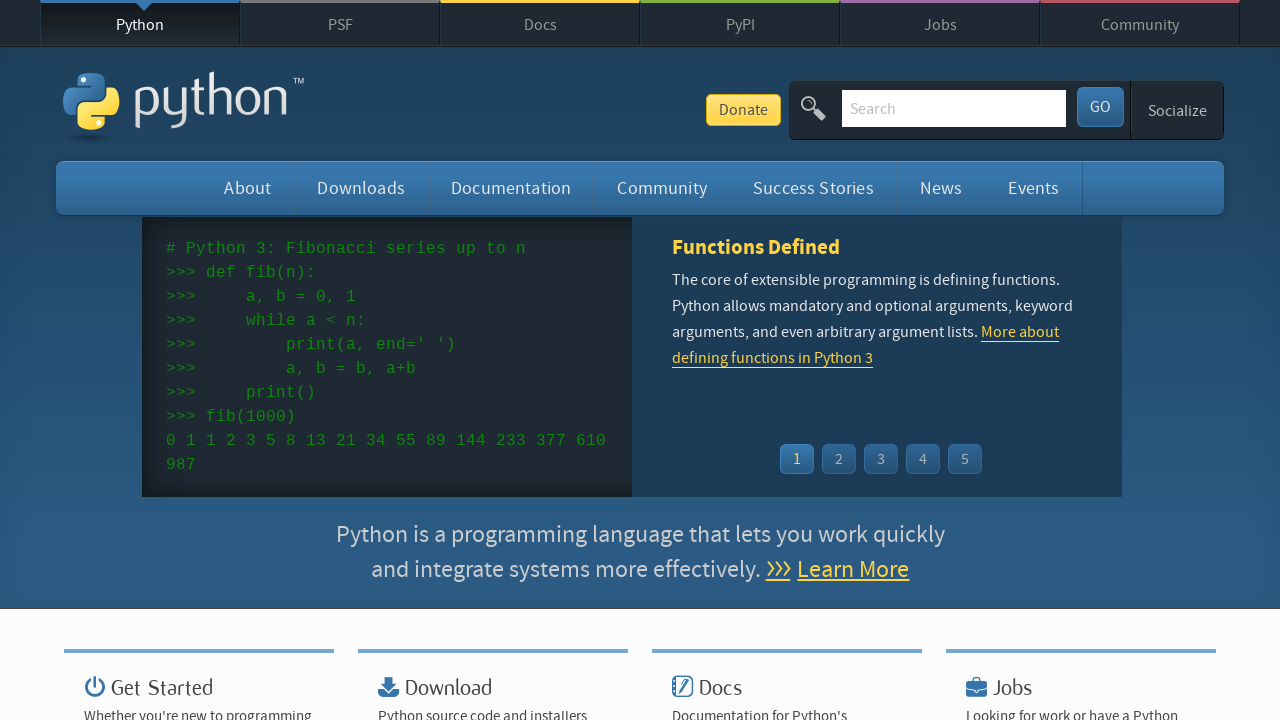

Verified page title contains 'Python'
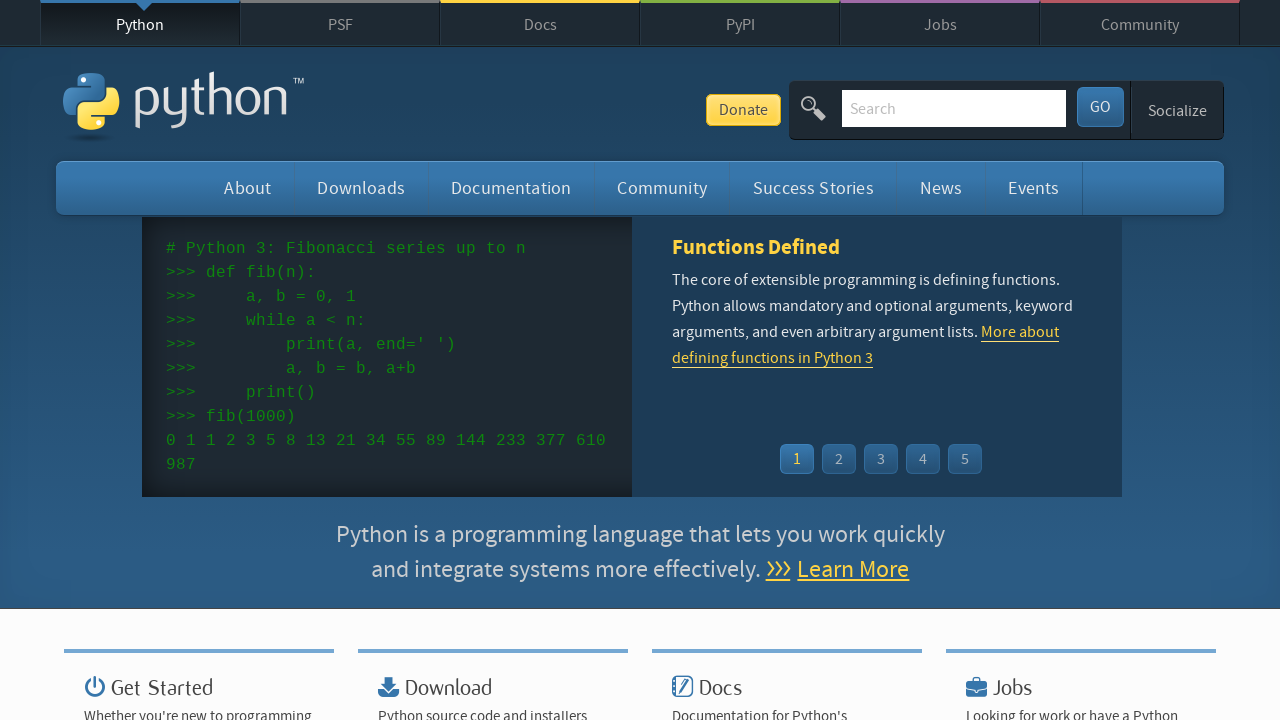

Cleared the search box on input[name='q']
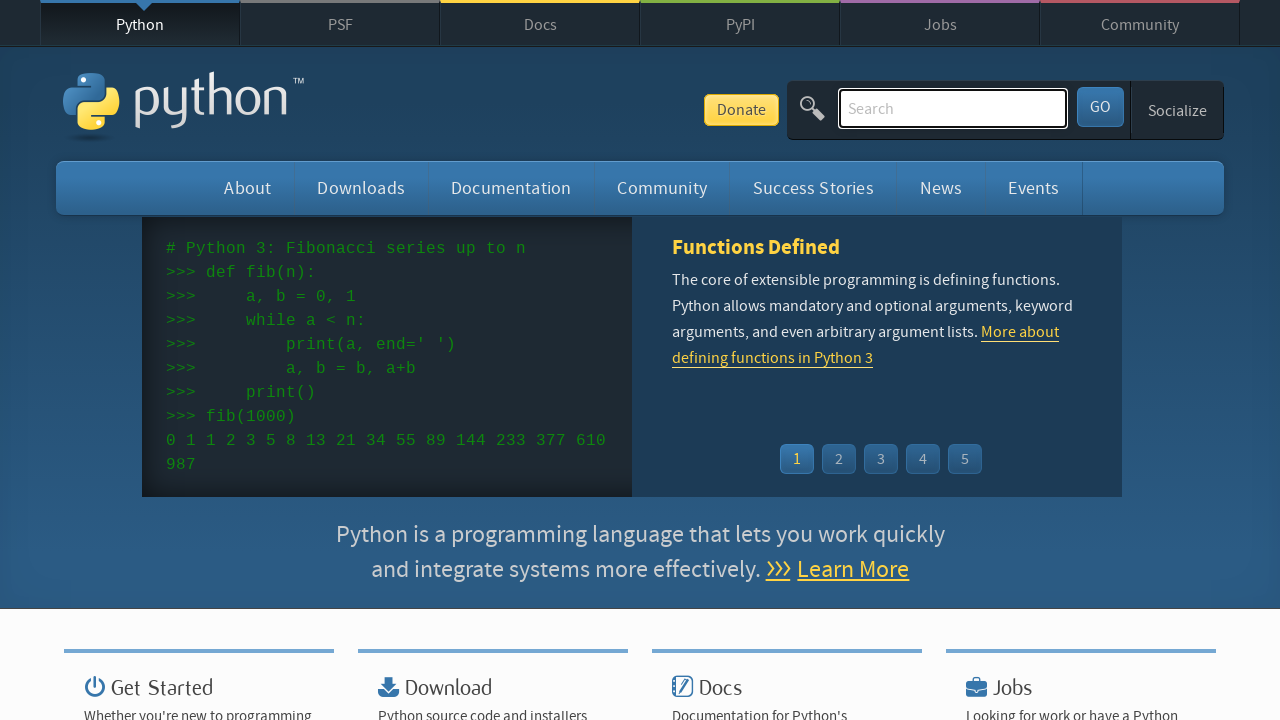

Filled search box with 'pycon' on input[name='q']
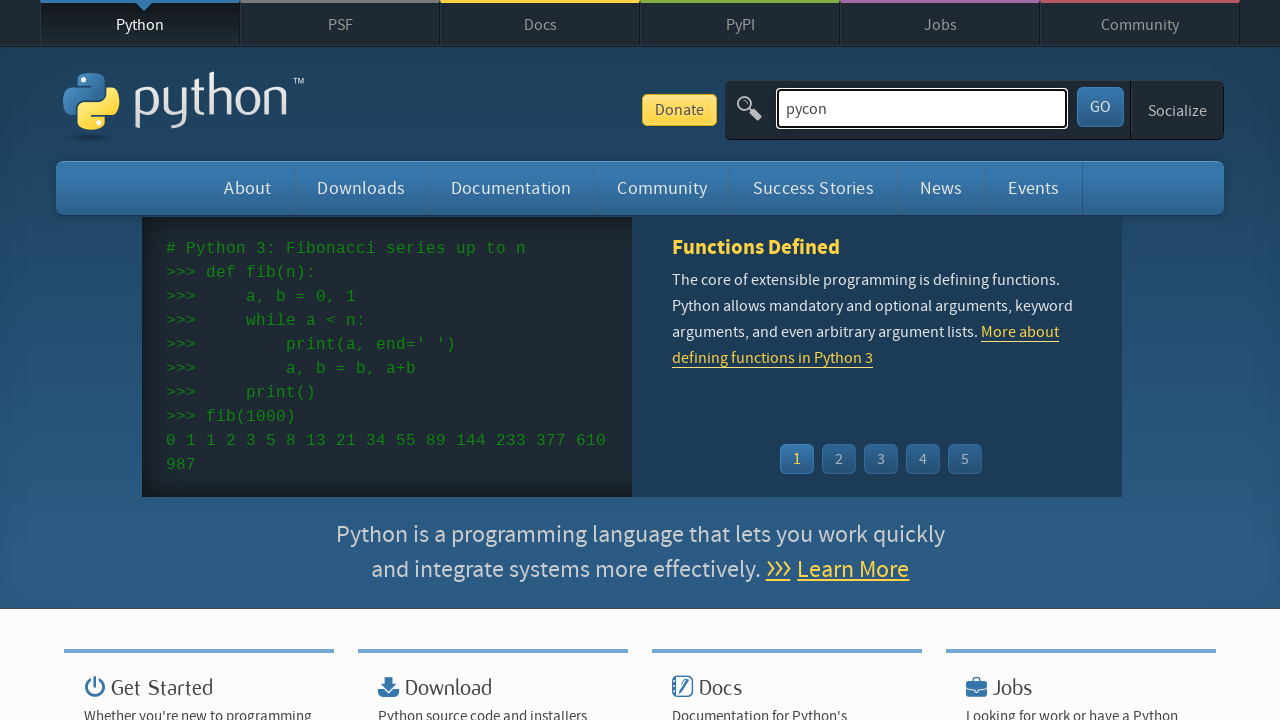

Pressed Enter to submit search form on input[name='q']
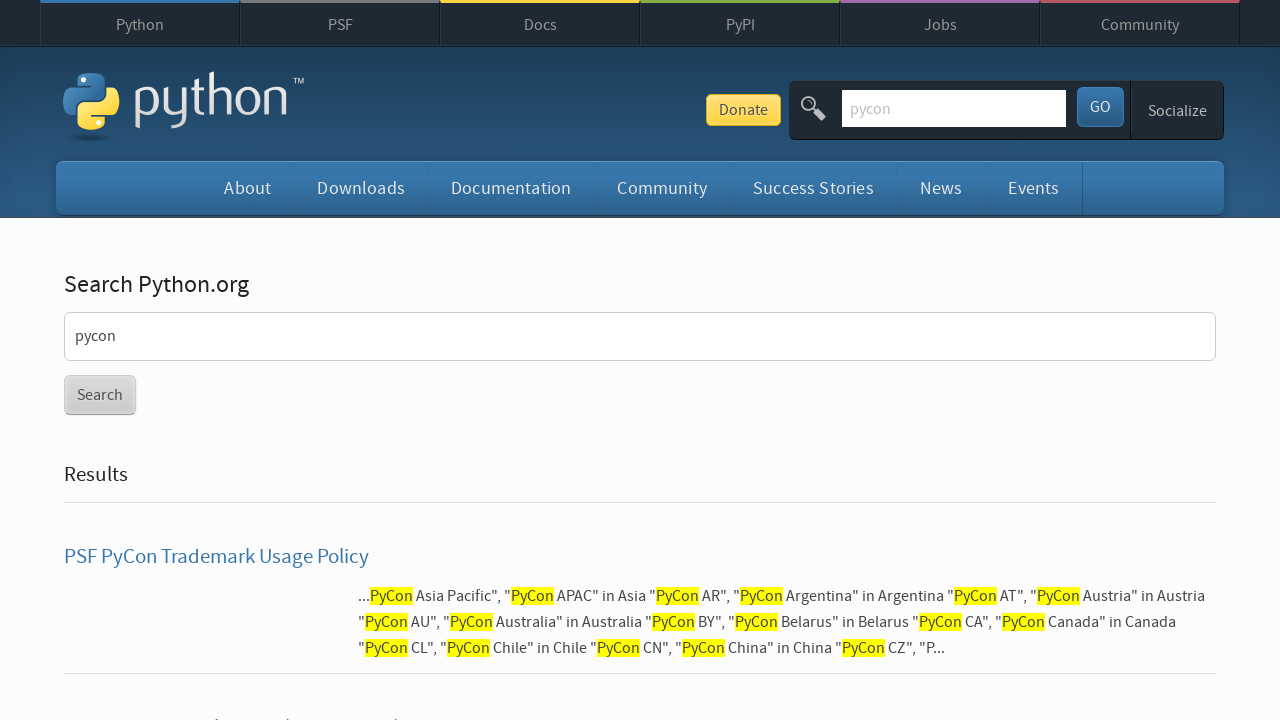

Waited for page to reach network idle state
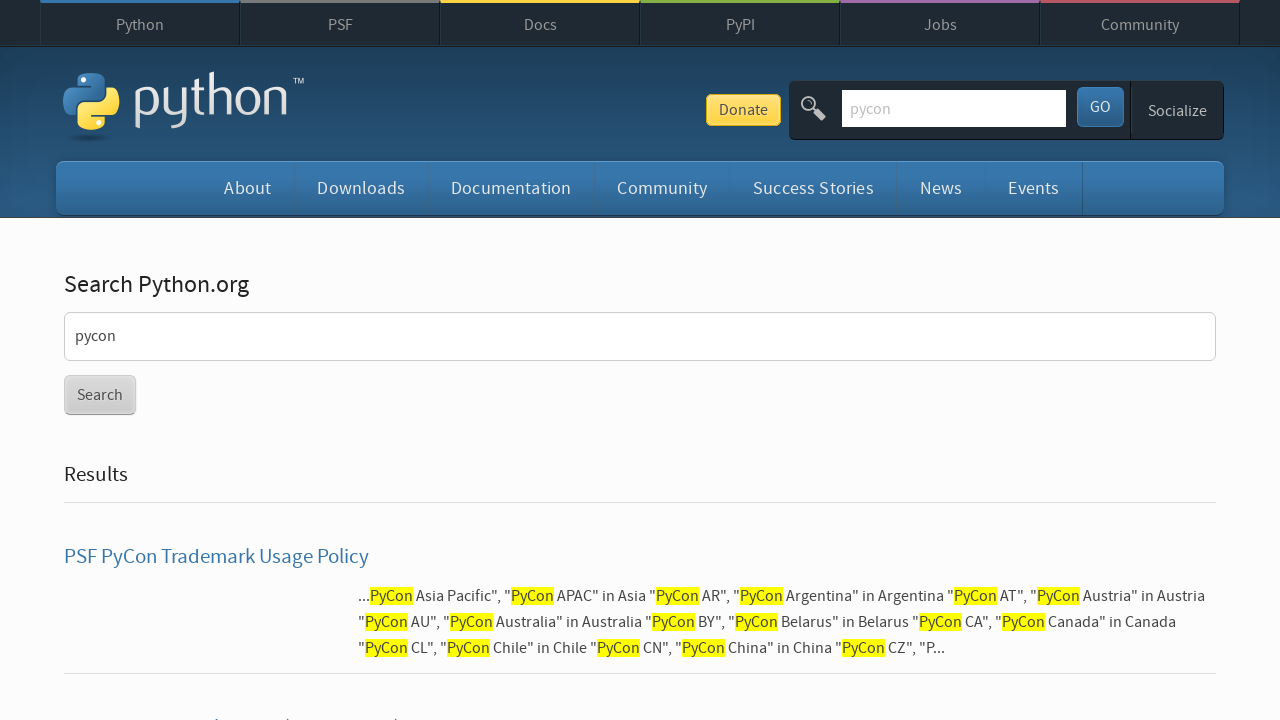

Verified search results were returned for 'pycon'
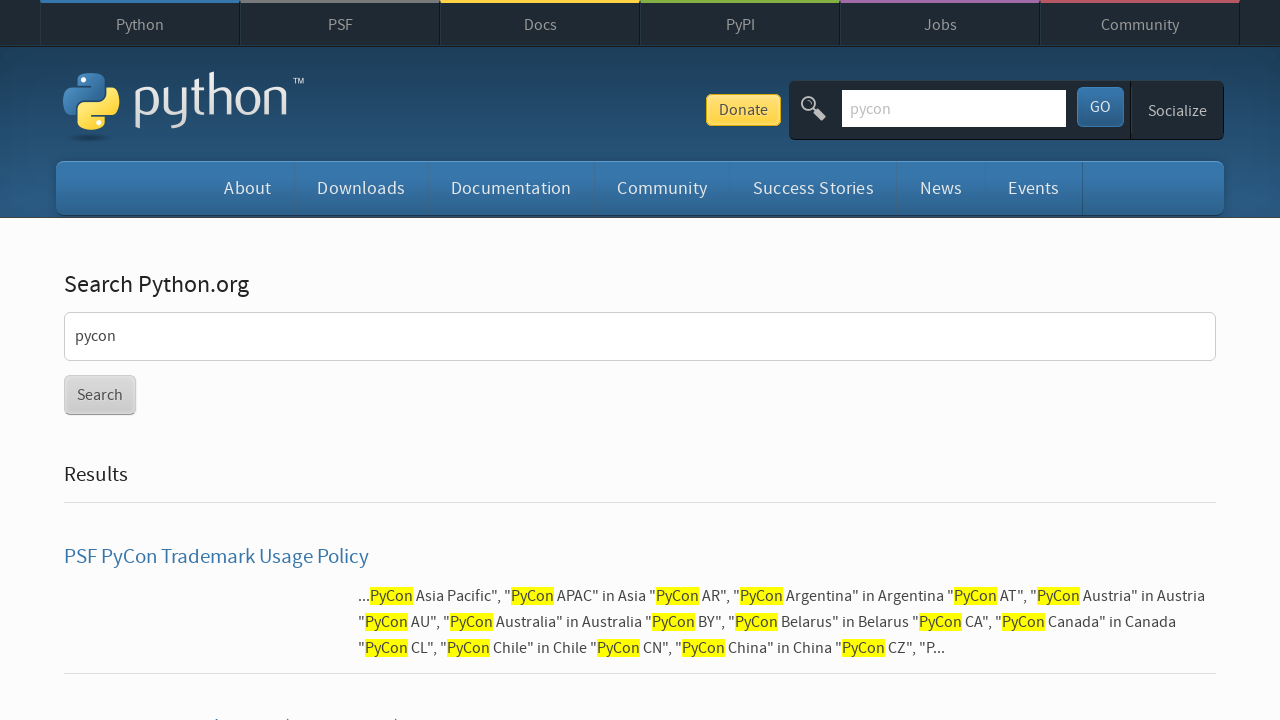

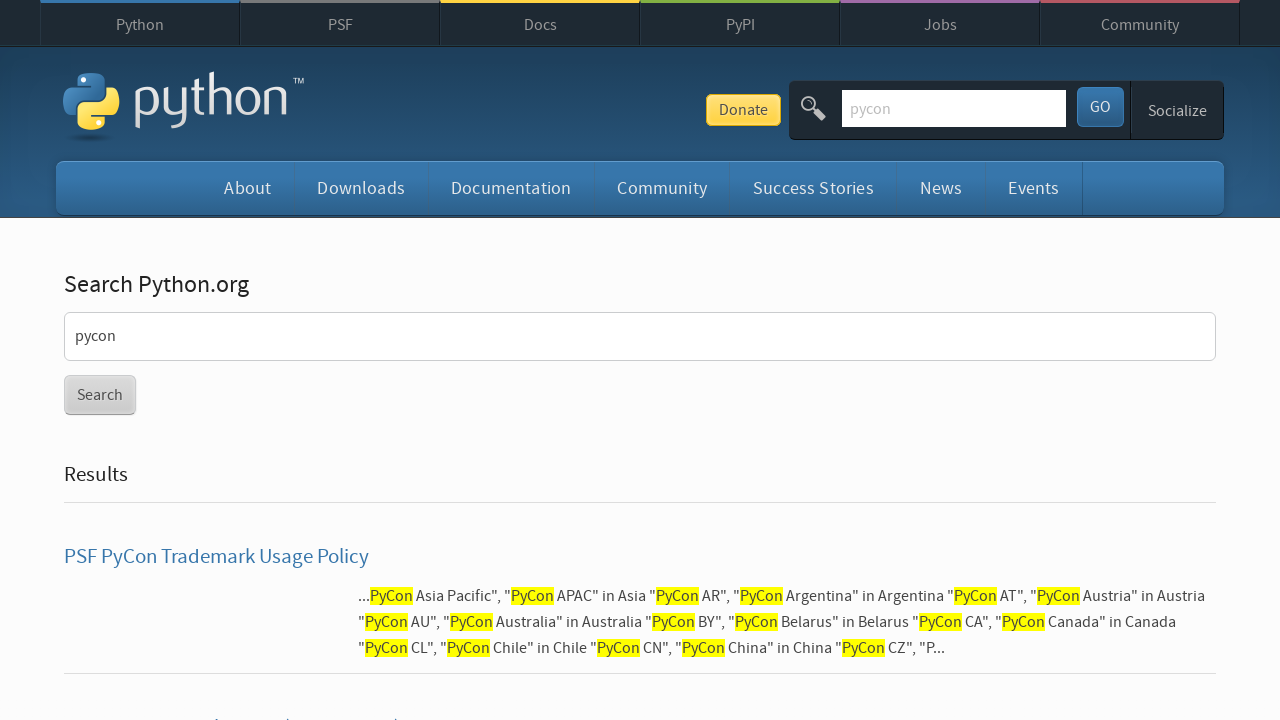